Tests that Clear completed button is hidden when no items are completed

Starting URL: https://demo.playwright.dev/todomvc

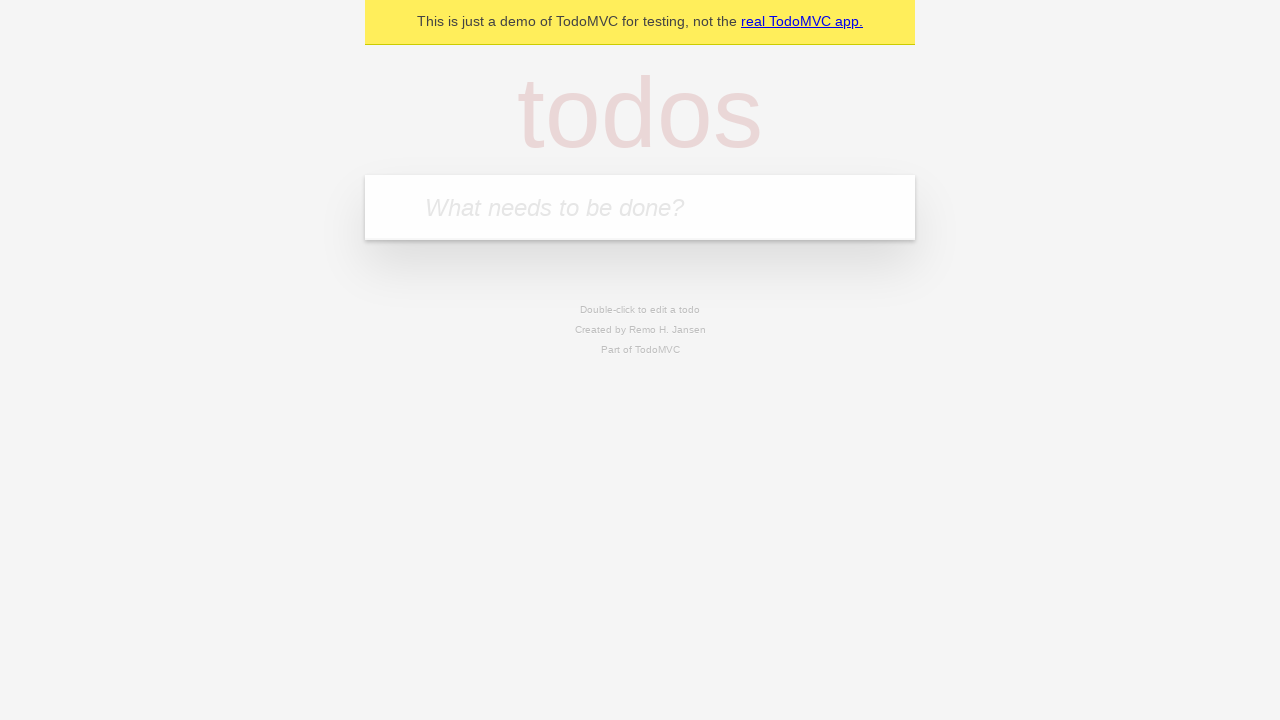

Filled todo input with 'buy some cheese' on internal:attr=[placeholder="What needs to be done?"i]
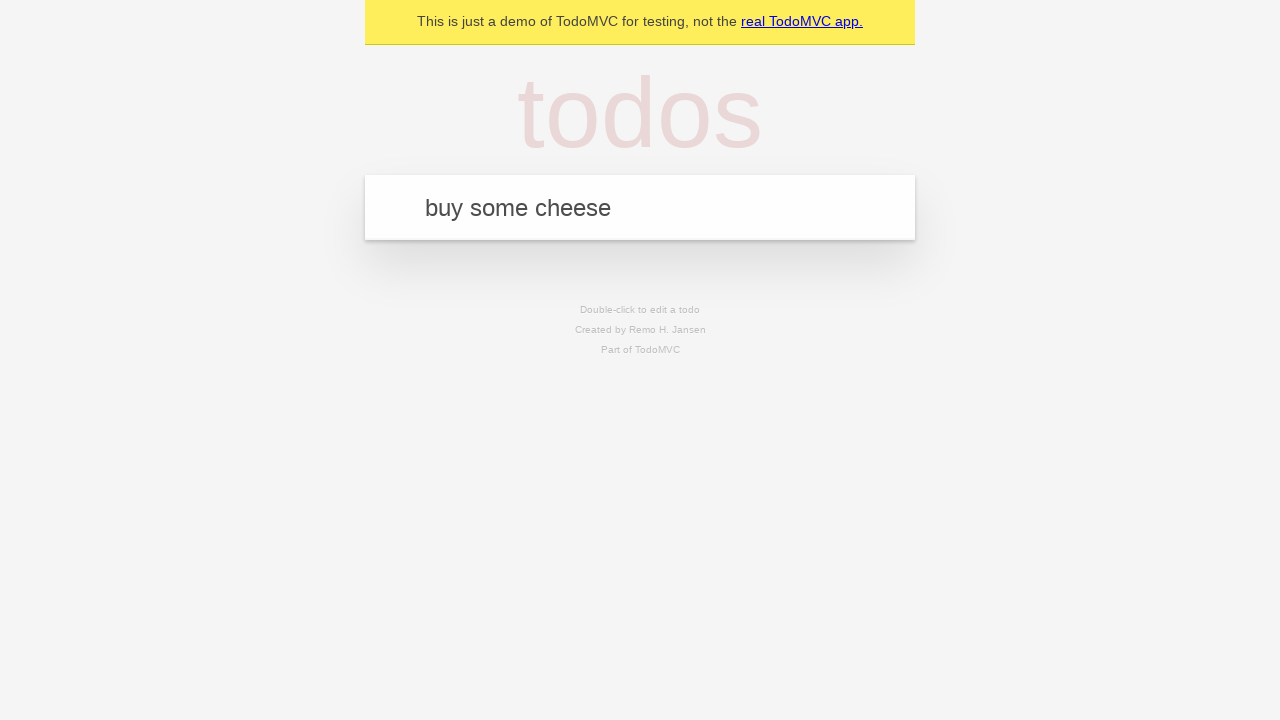

Pressed Enter to add first todo on internal:attr=[placeholder="What needs to be done?"i]
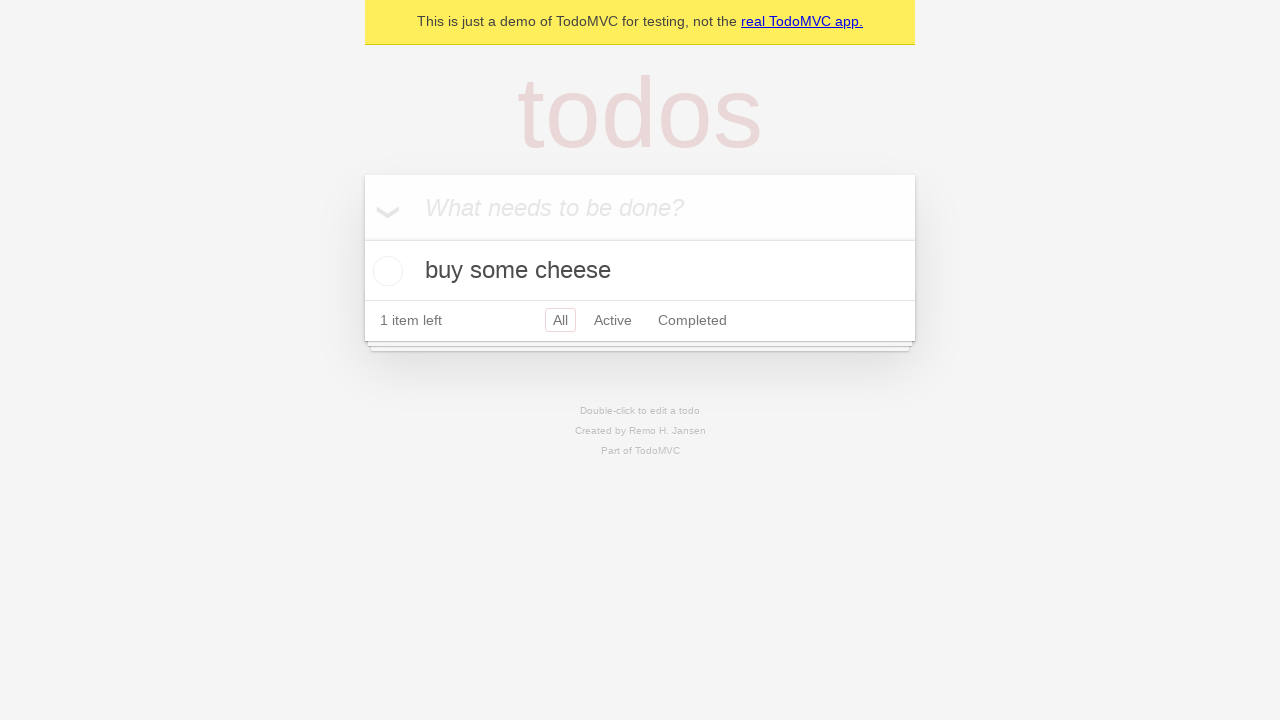

Filled todo input with 'feed the cat' on internal:attr=[placeholder="What needs to be done?"i]
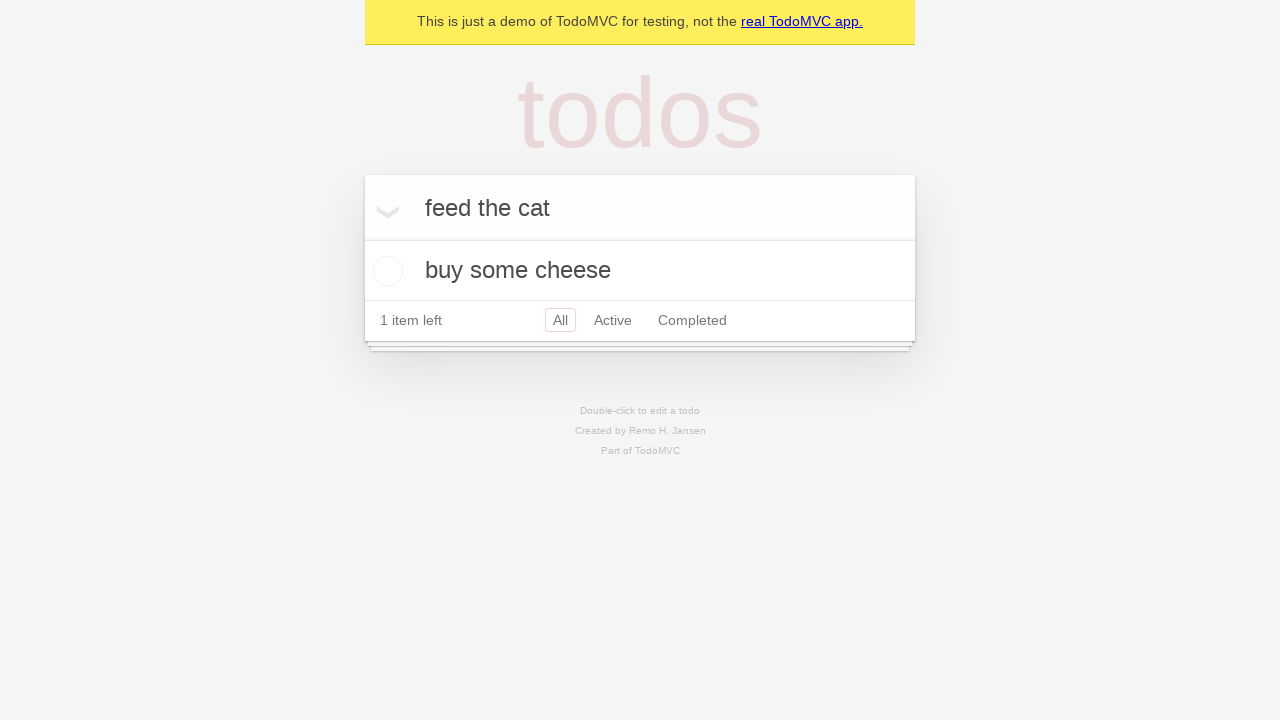

Pressed Enter to add second todo on internal:attr=[placeholder="What needs to be done?"i]
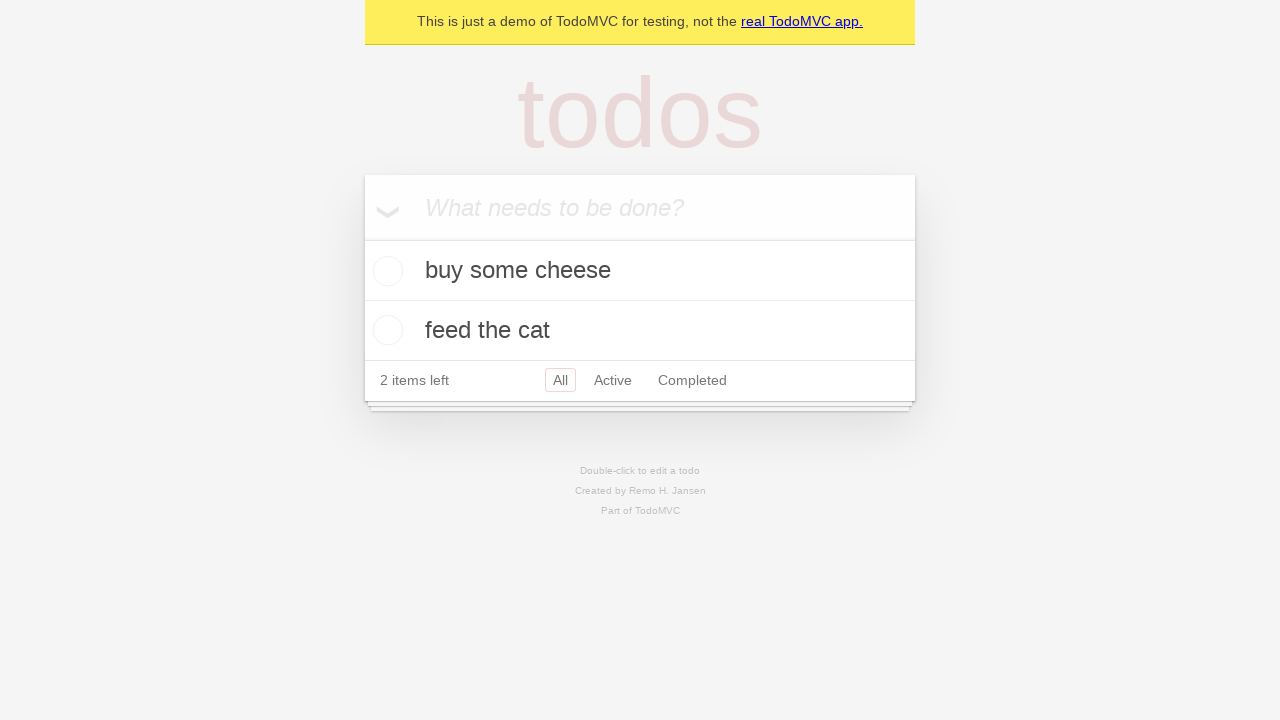

Filled todo input with 'book a doctors appointment' on internal:attr=[placeholder="What needs to be done?"i]
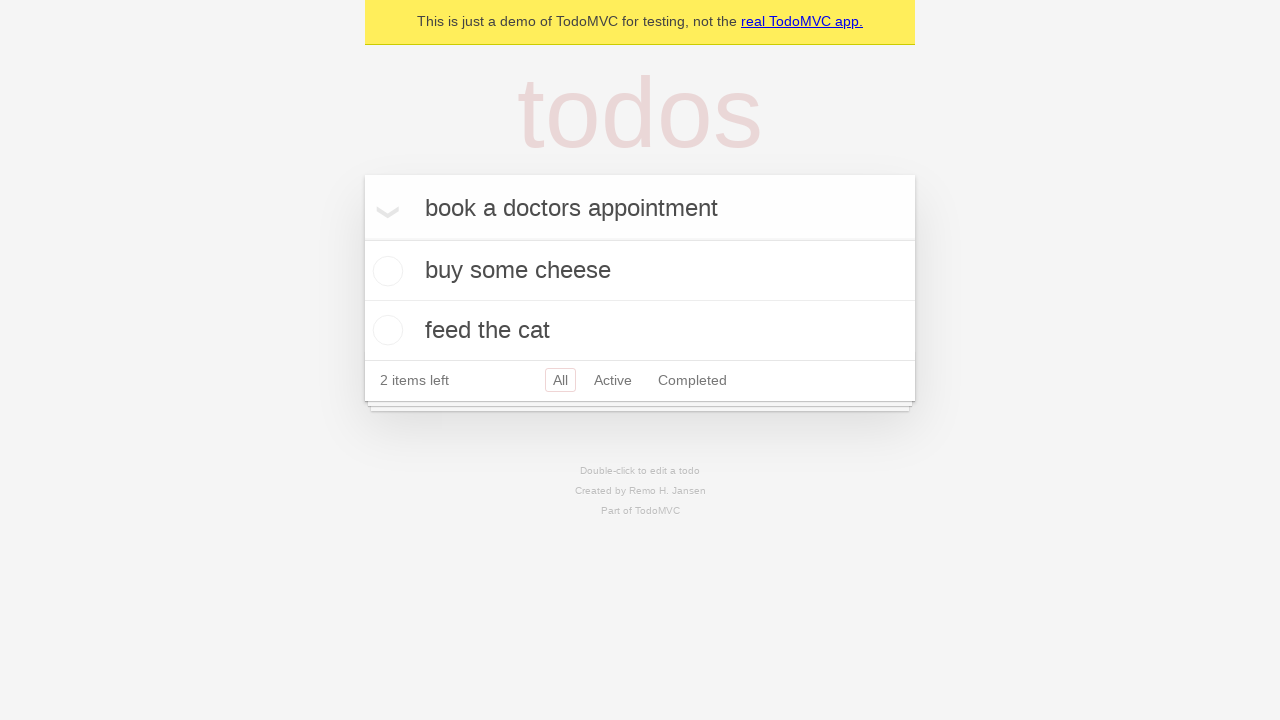

Pressed Enter to add third todo on internal:attr=[placeholder="What needs to be done?"i]
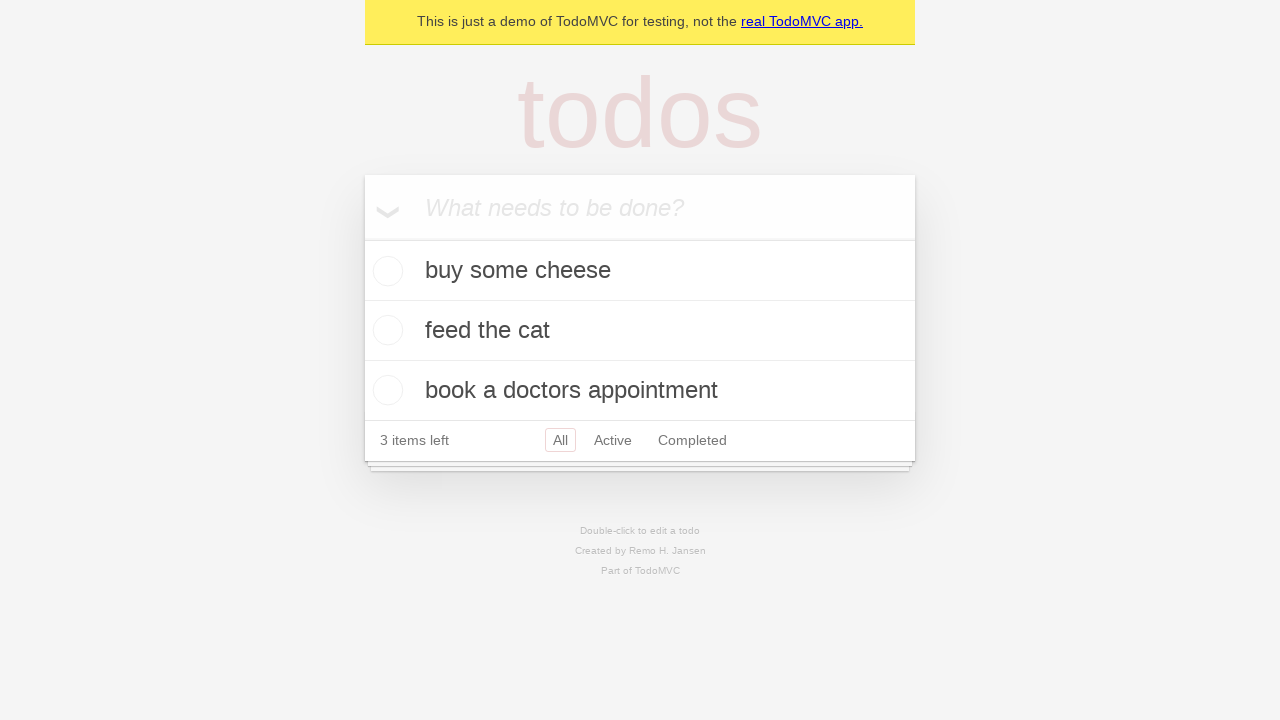

Checked the first todo item as completed at (385, 271) on .todo-list li .toggle >> nth=0
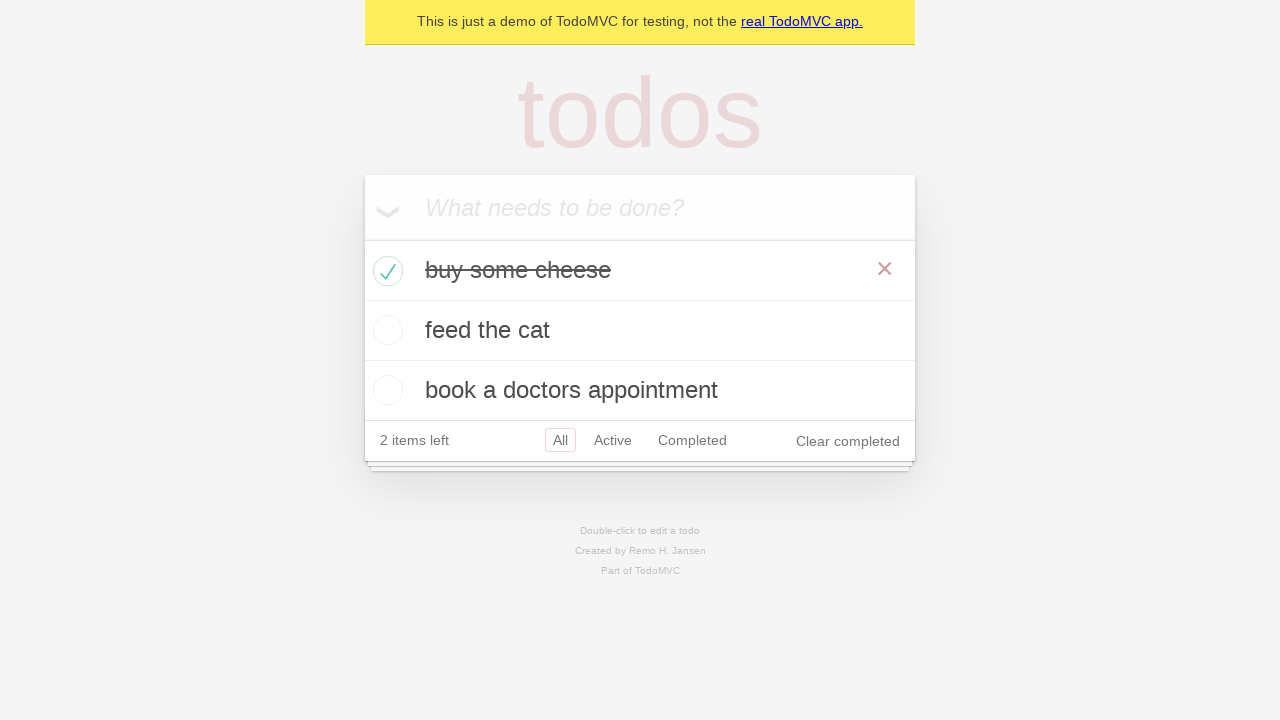

Clicked 'Clear completed' button to remove completed todos at (848, 441) on internal:role=button[name="Clear completed"i]
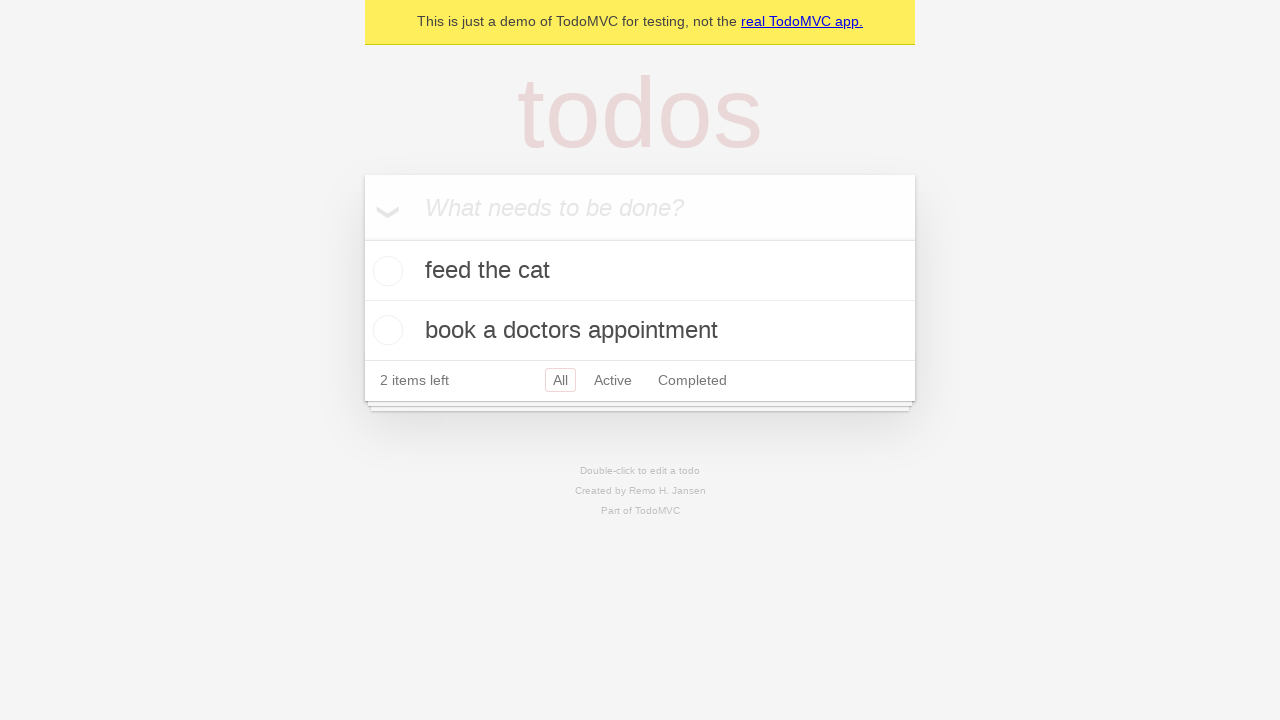

Waited 500ms for UI to update after clearing completed todos
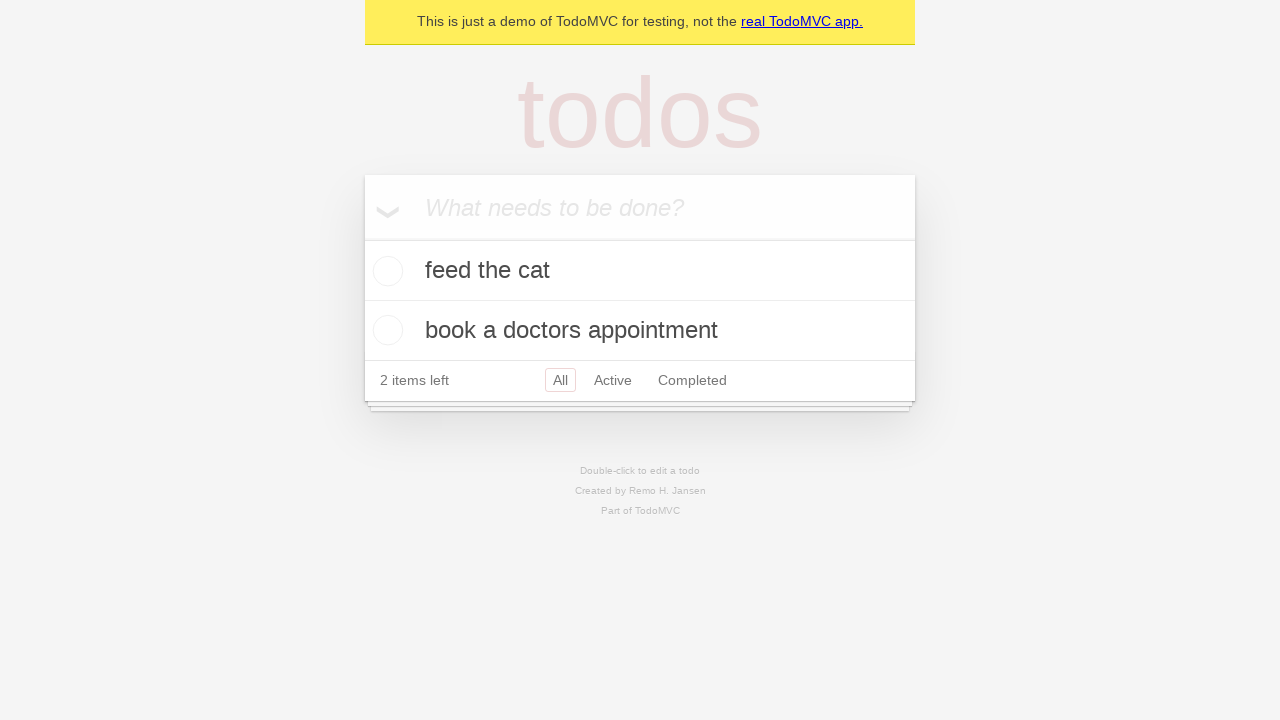

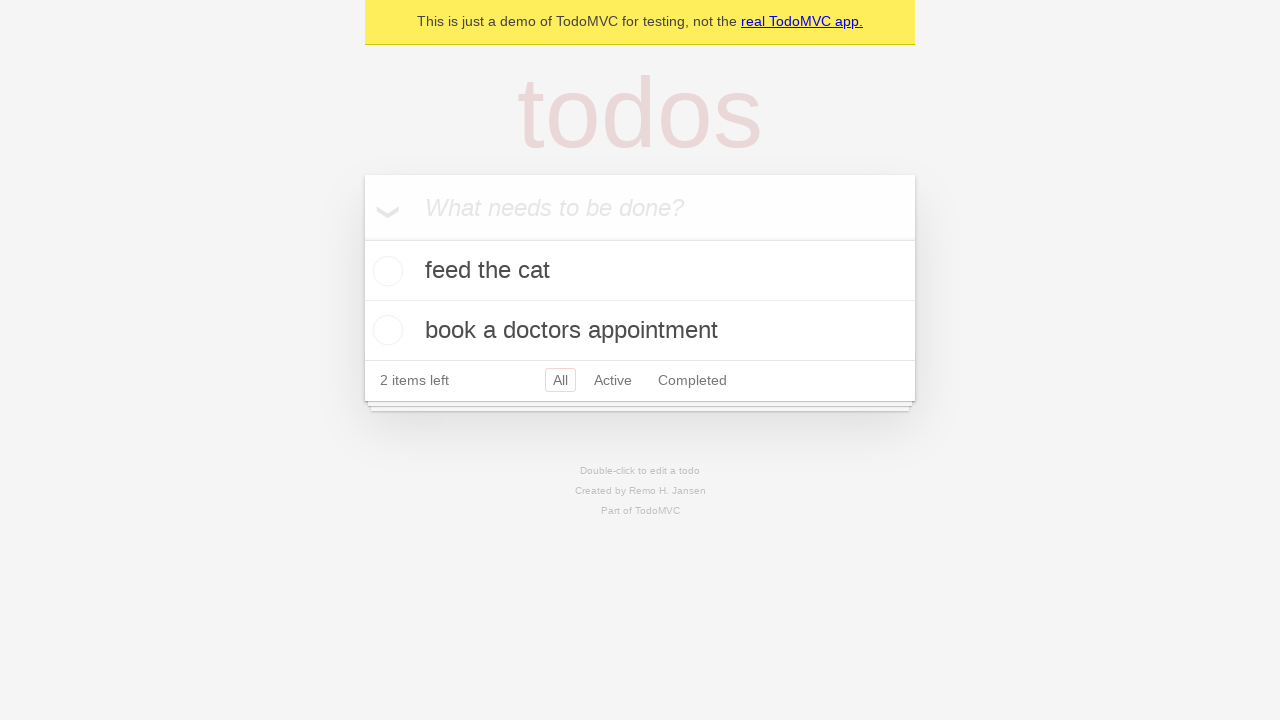